Tests different types of JavaScript alerts (simple alert, confirmation alert, and non-modal sweet alert) by triggering each alert and accepting/dismissing them

Starting URL: https://www.leafground.com/alert.xhtml

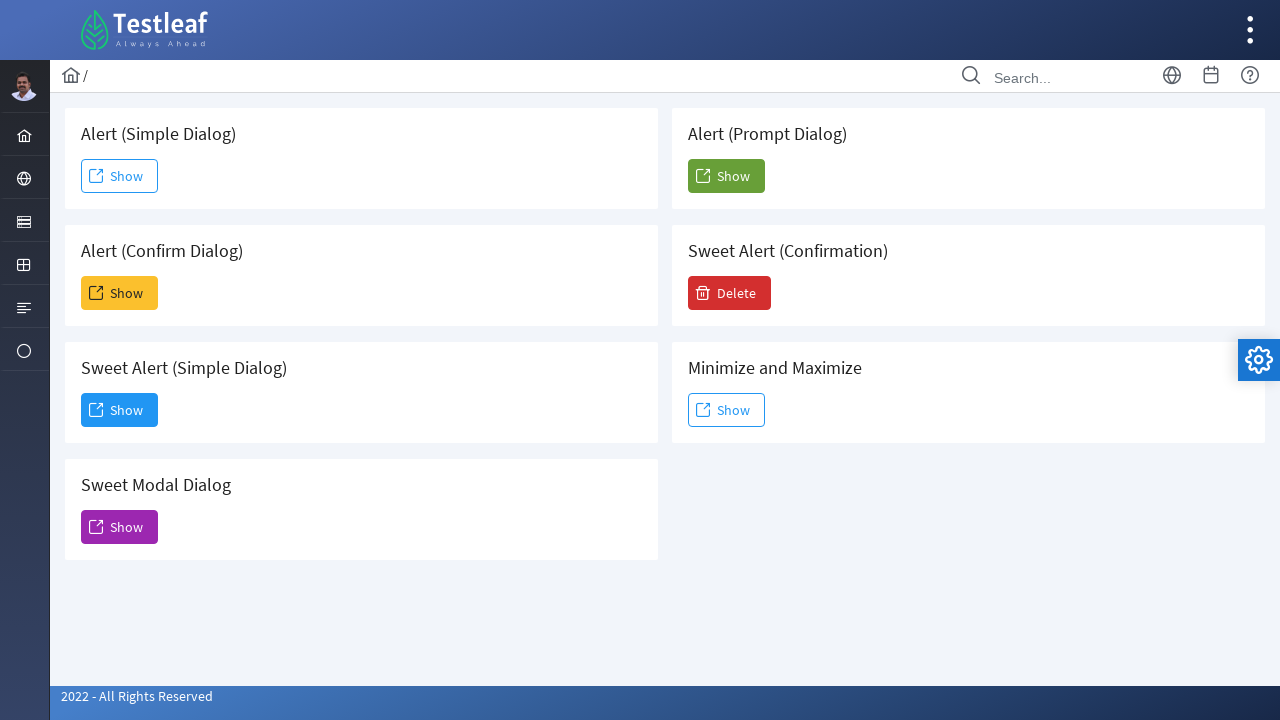

Clicked show button to trigger simple alert at (120, 176) on xpath=//span[text()='Show']
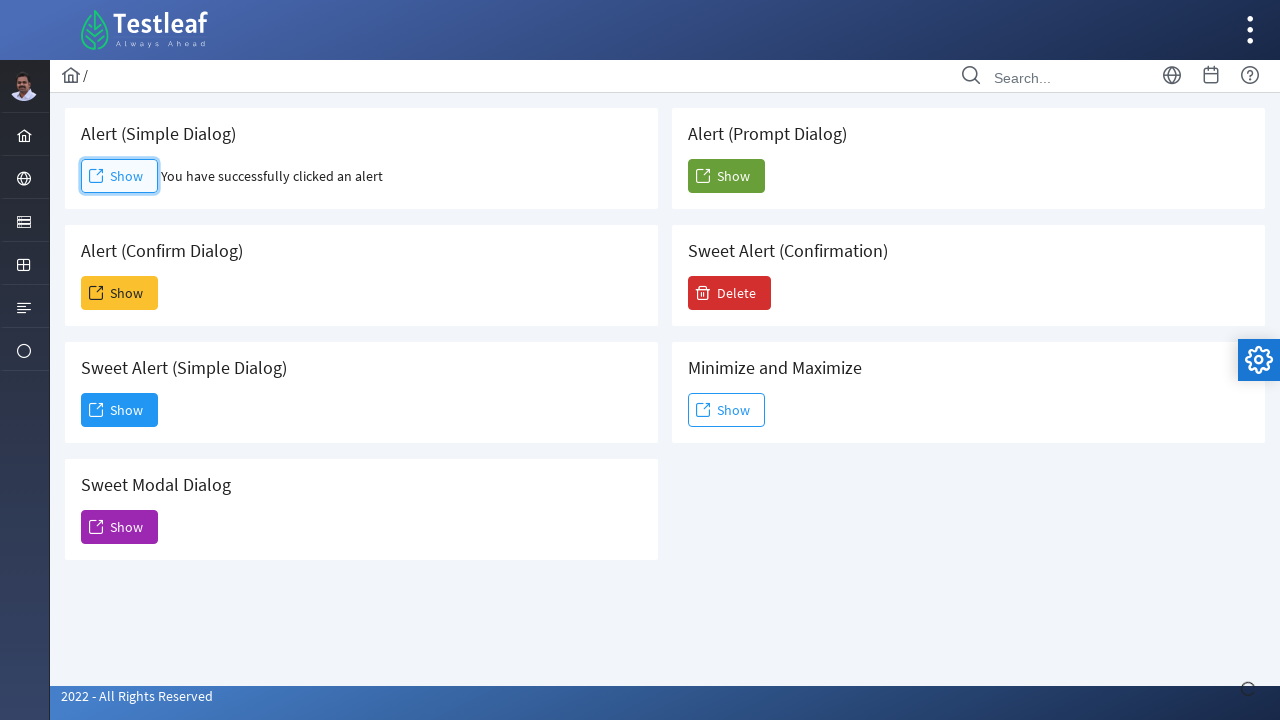

Registered dialog handler to accept alerts
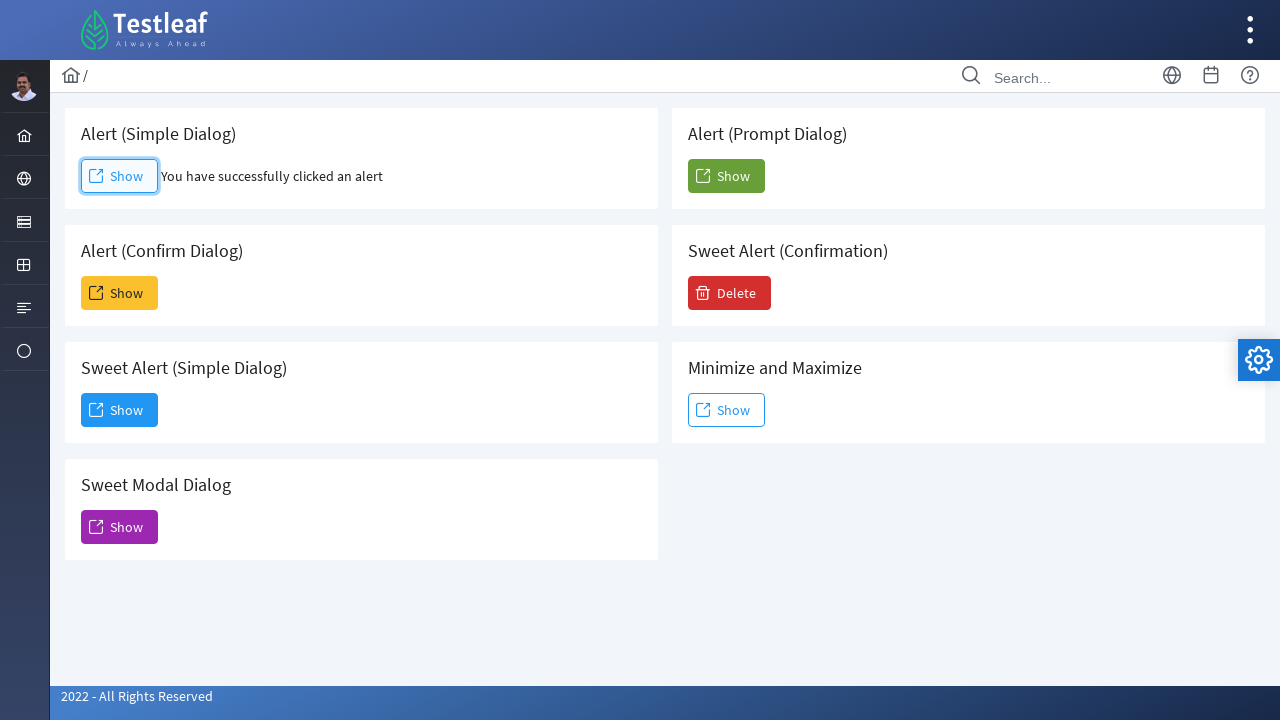

Waited for simple alert to be handled
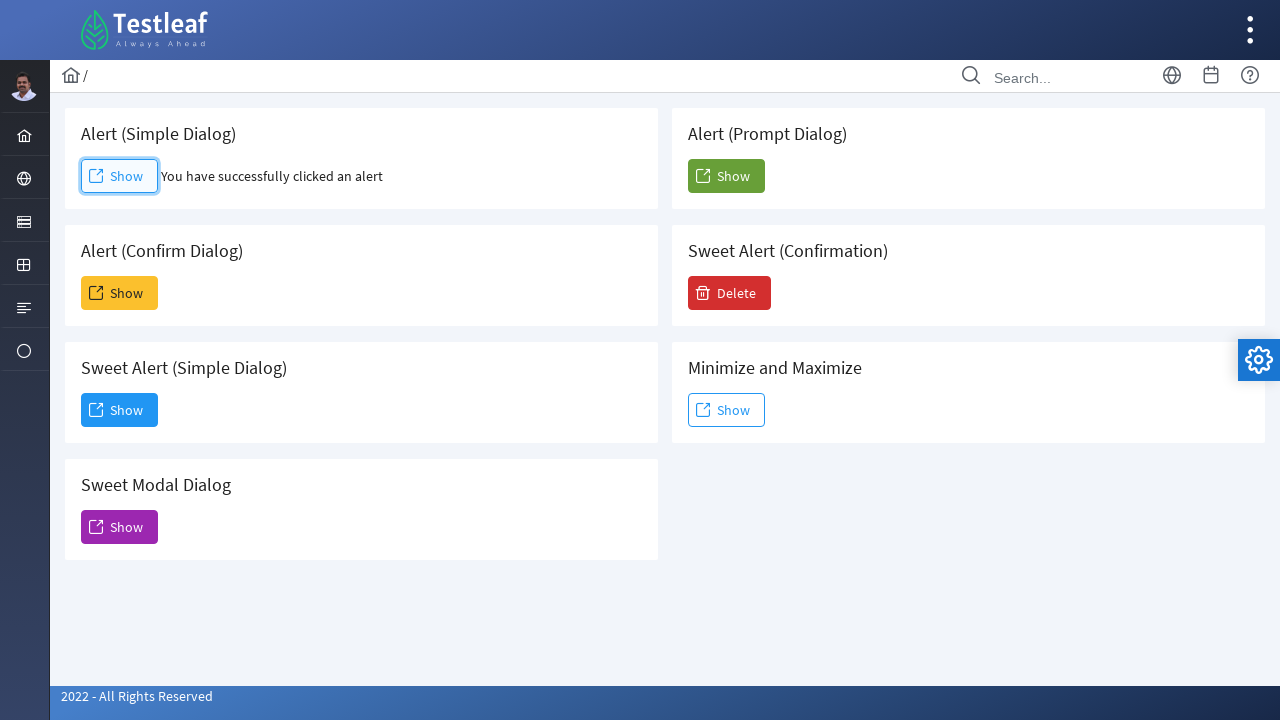

Clicked second show button to trigger confirmation alert at (120, 293) on (//span[text()='Show'])[2]
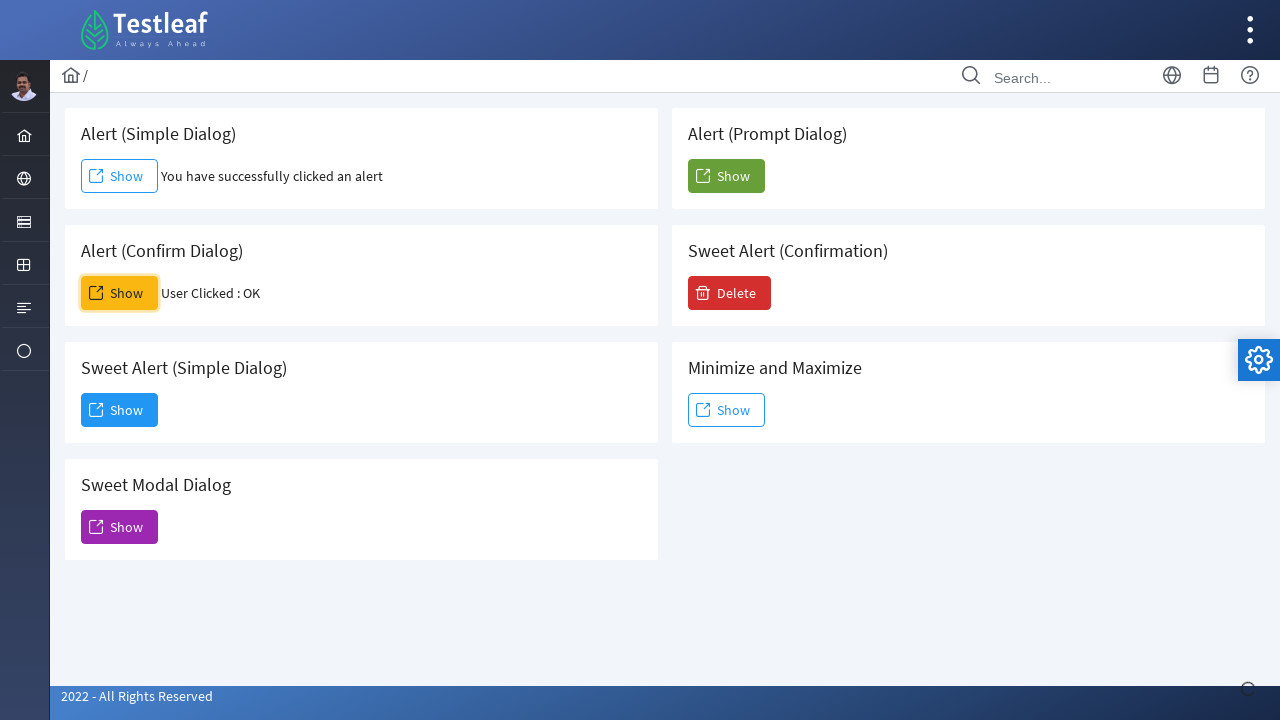

Waited for confirmation alert to be handled
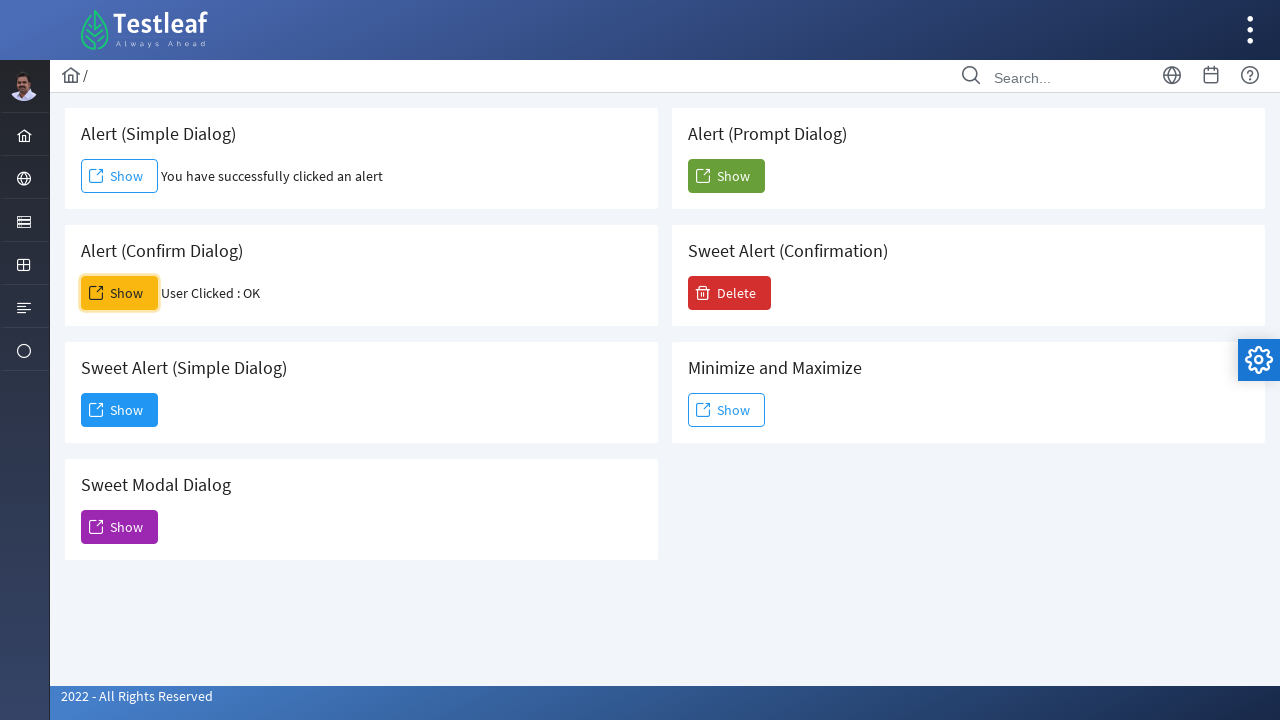

Clicked third show button to trigger non-modal sweet alert at (120, 410) on (//span[text()='Show'])[3]
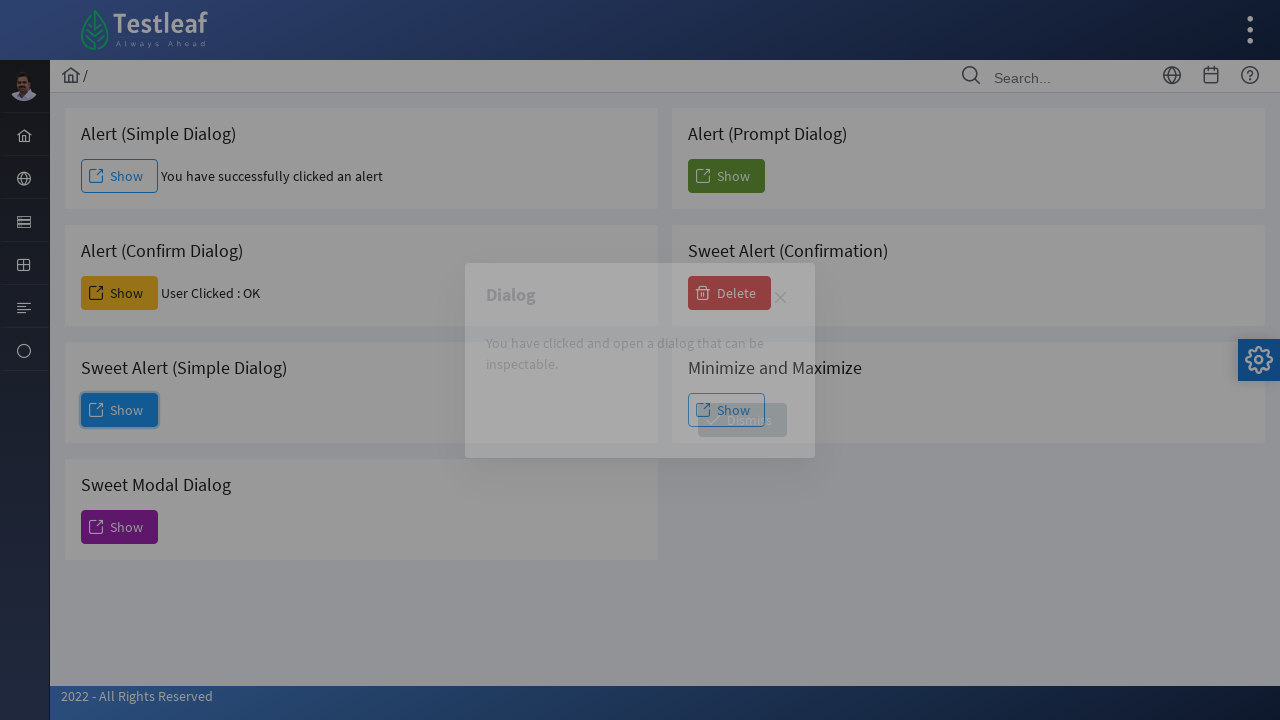

Waited for sweet alert to appear
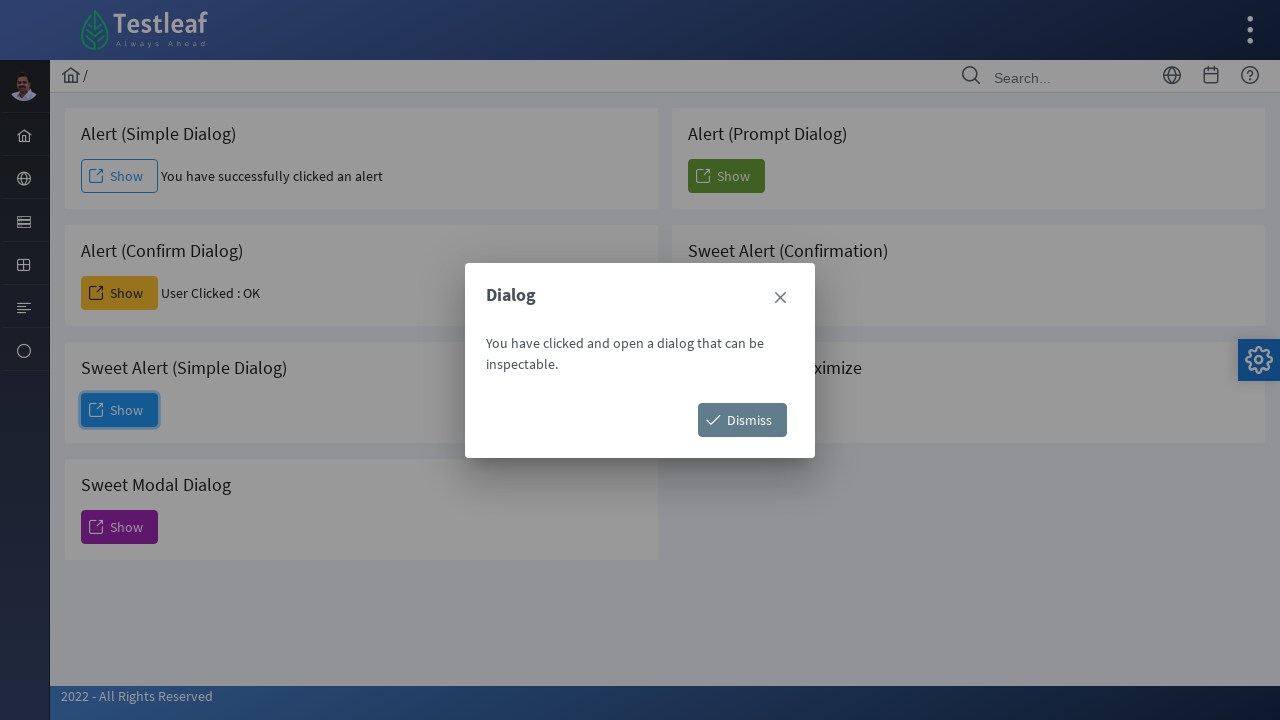

Clicked dismiss button to close sweet alert at (742, 420) on xpath=//span[text()='Dismiss']
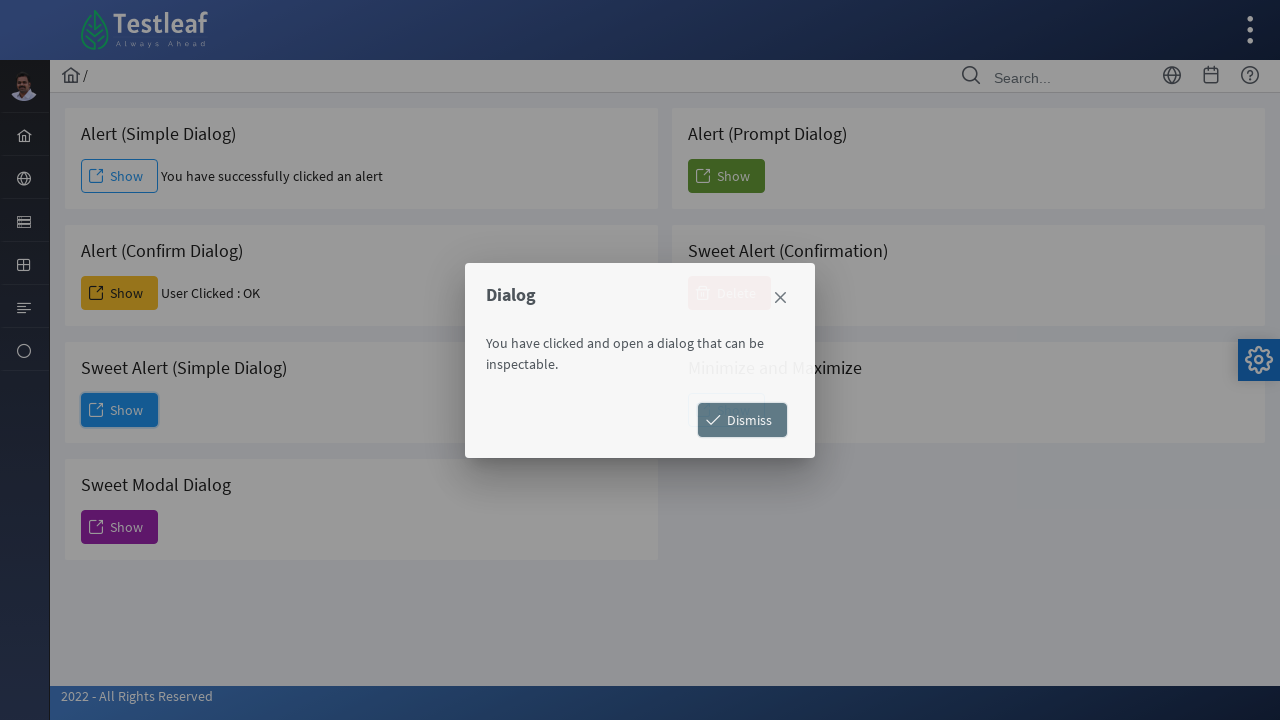

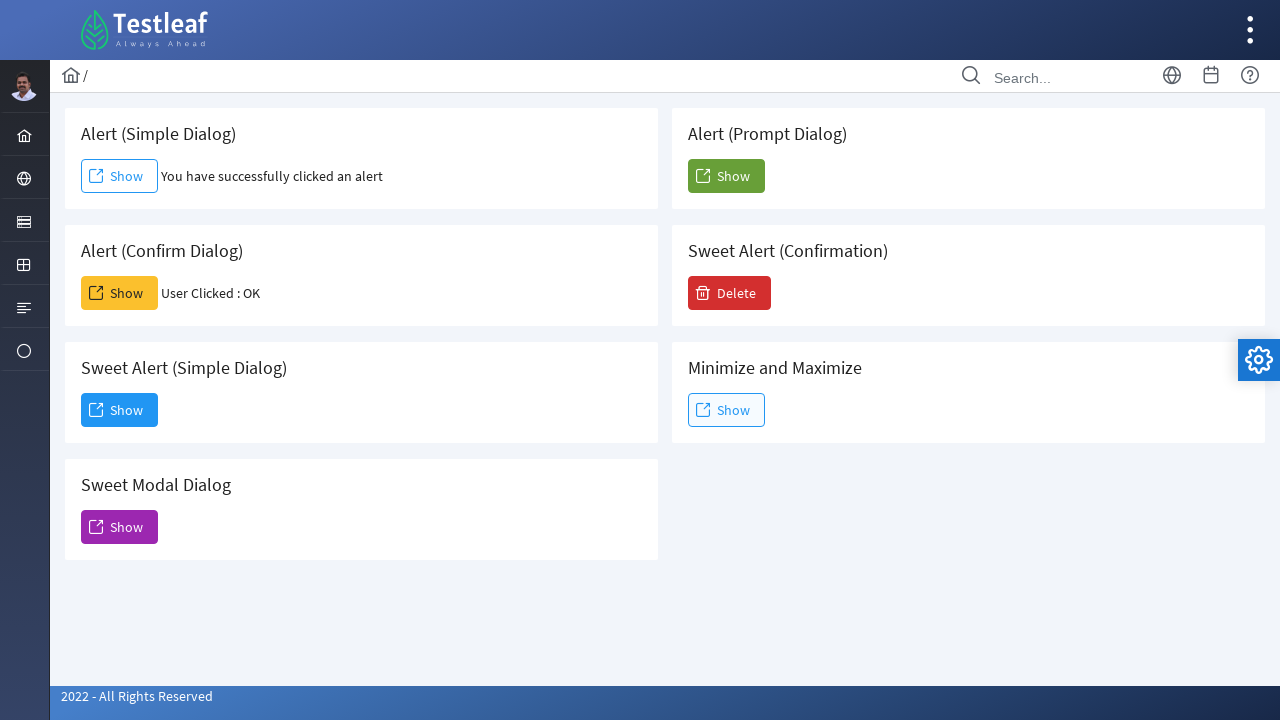